Tests the Python.org search functionality by searching for a term and verifying results are displayed

Starting URL: http://www.python.org

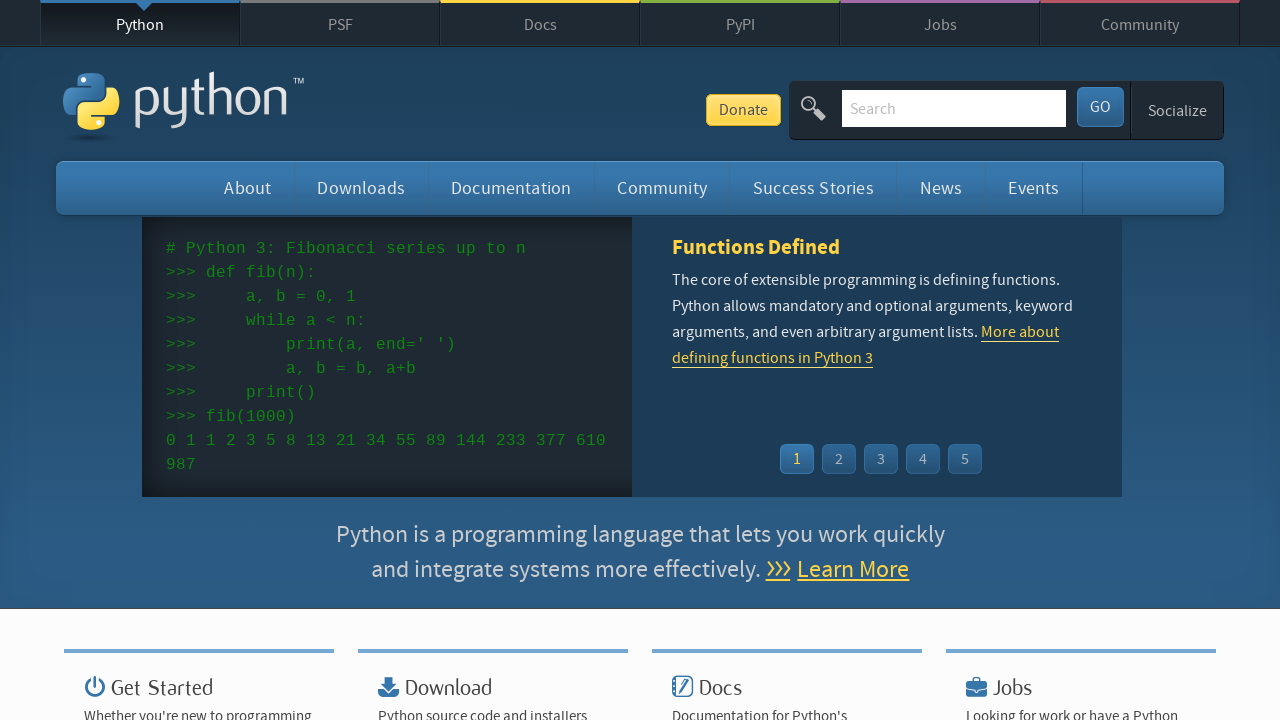

Verified 'Python' is in the page title
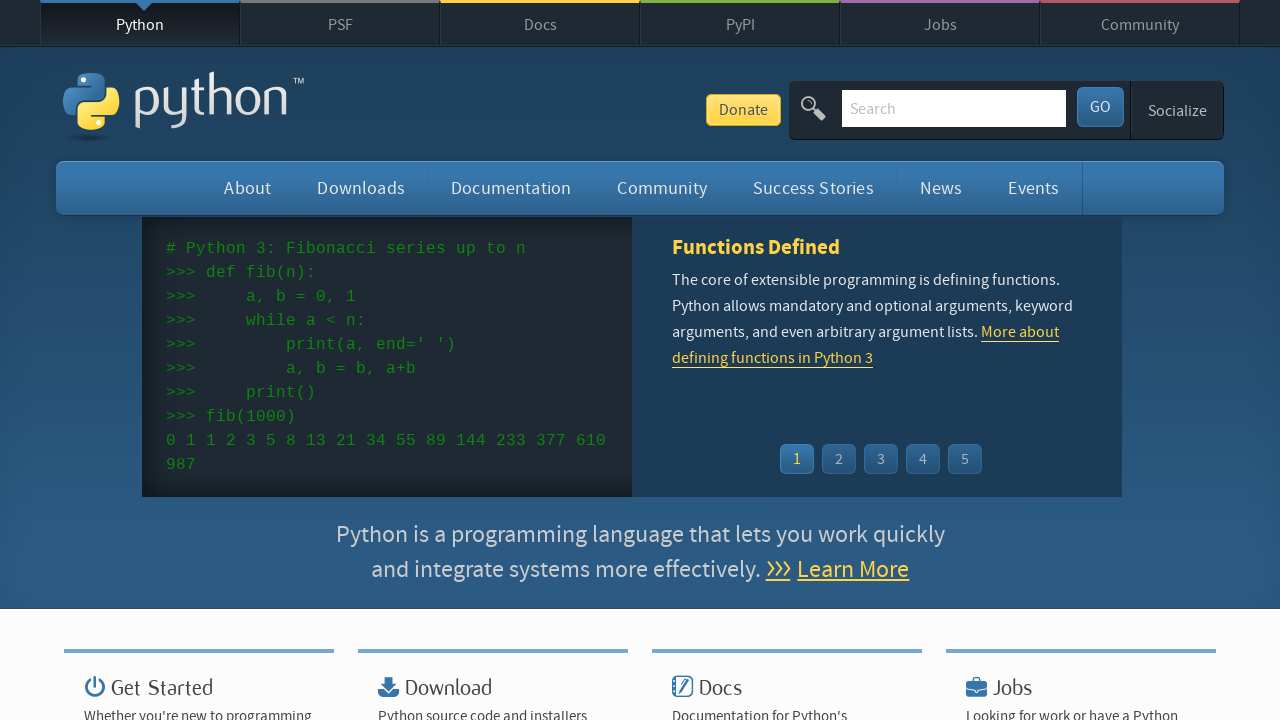

Cleared the search box on input[name='q']
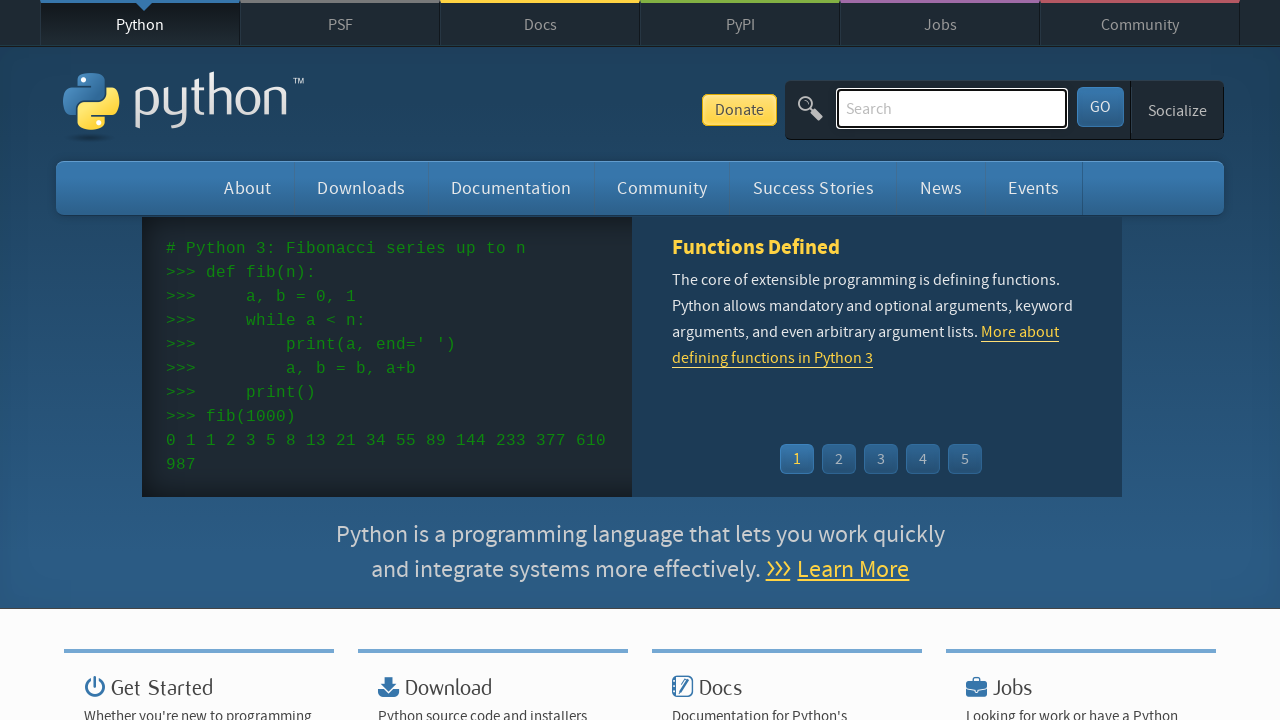

Entered search term 'cash' in search box on input[name='q']
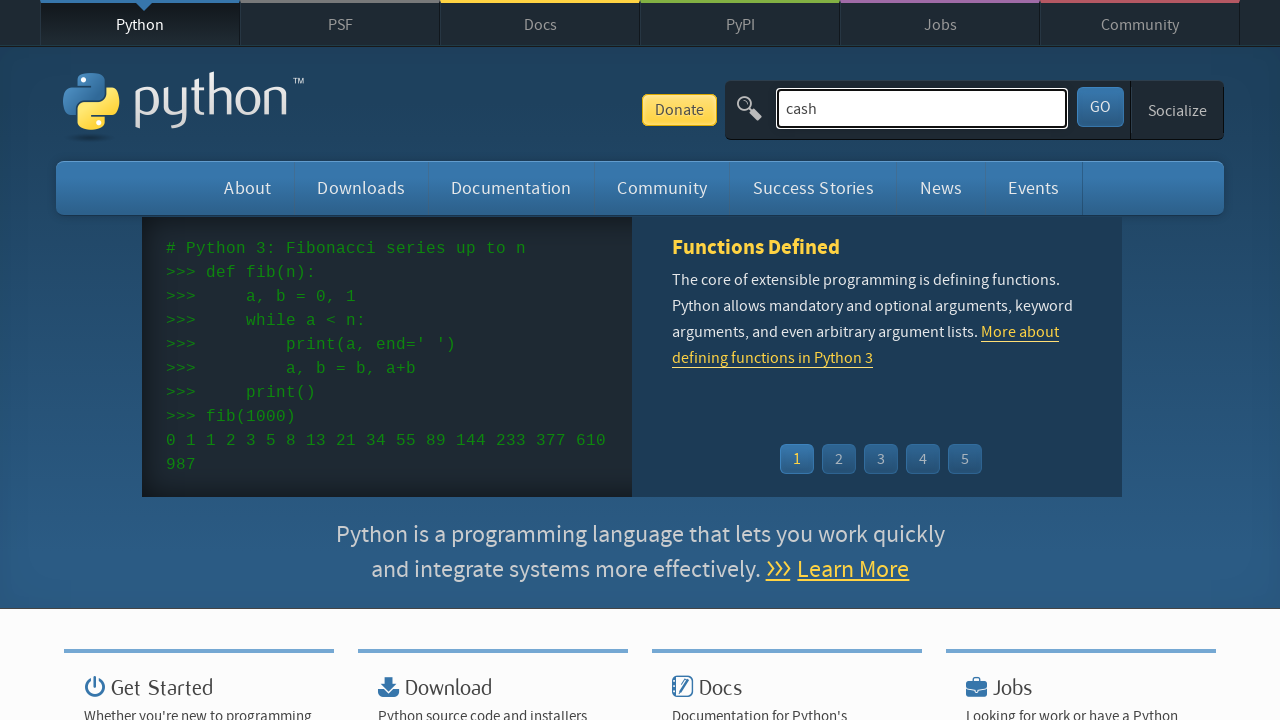

Pressed Enter to submit search on input[name='q']
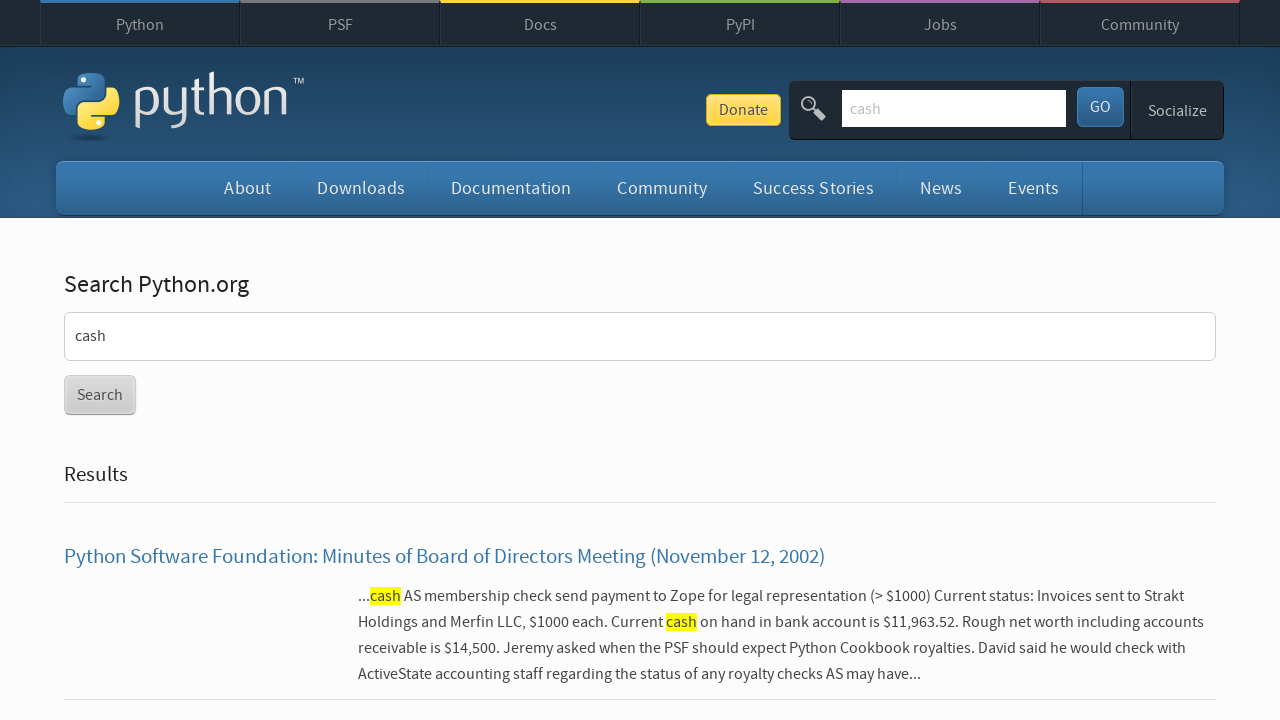

Waited for search results page to load (networkidle)
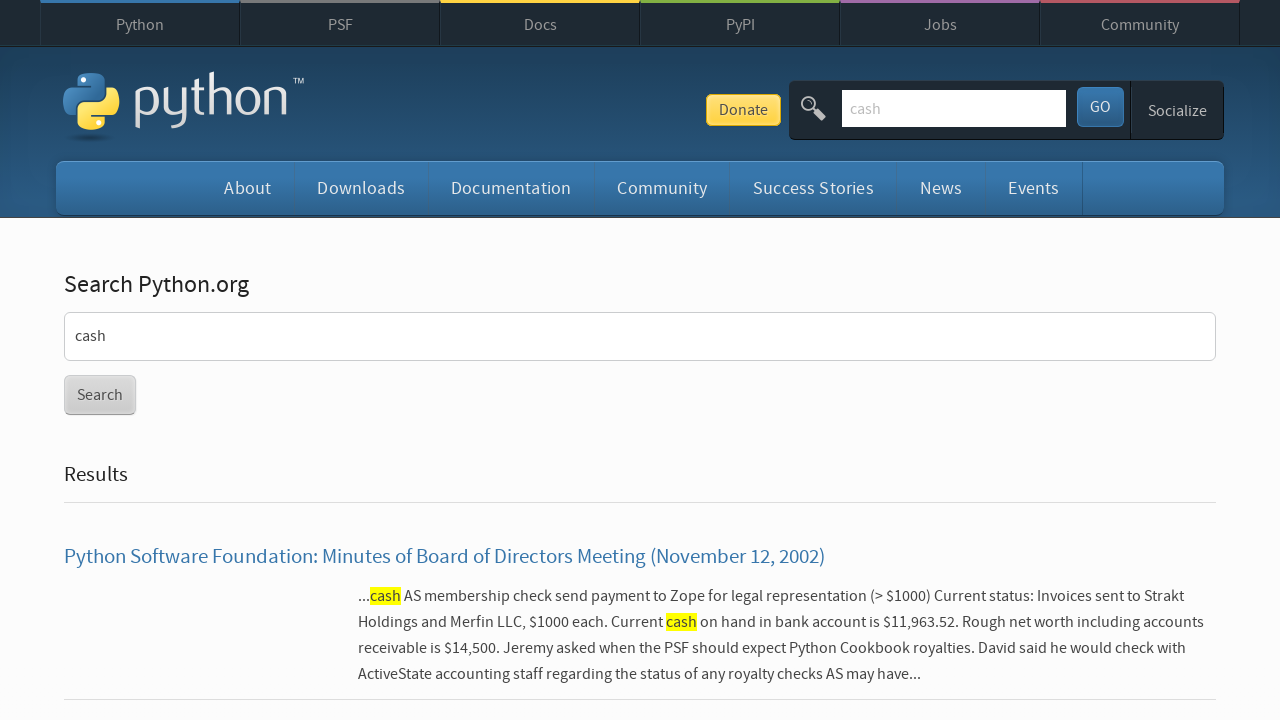

Verified search results are displayed (no 'No results found' message)
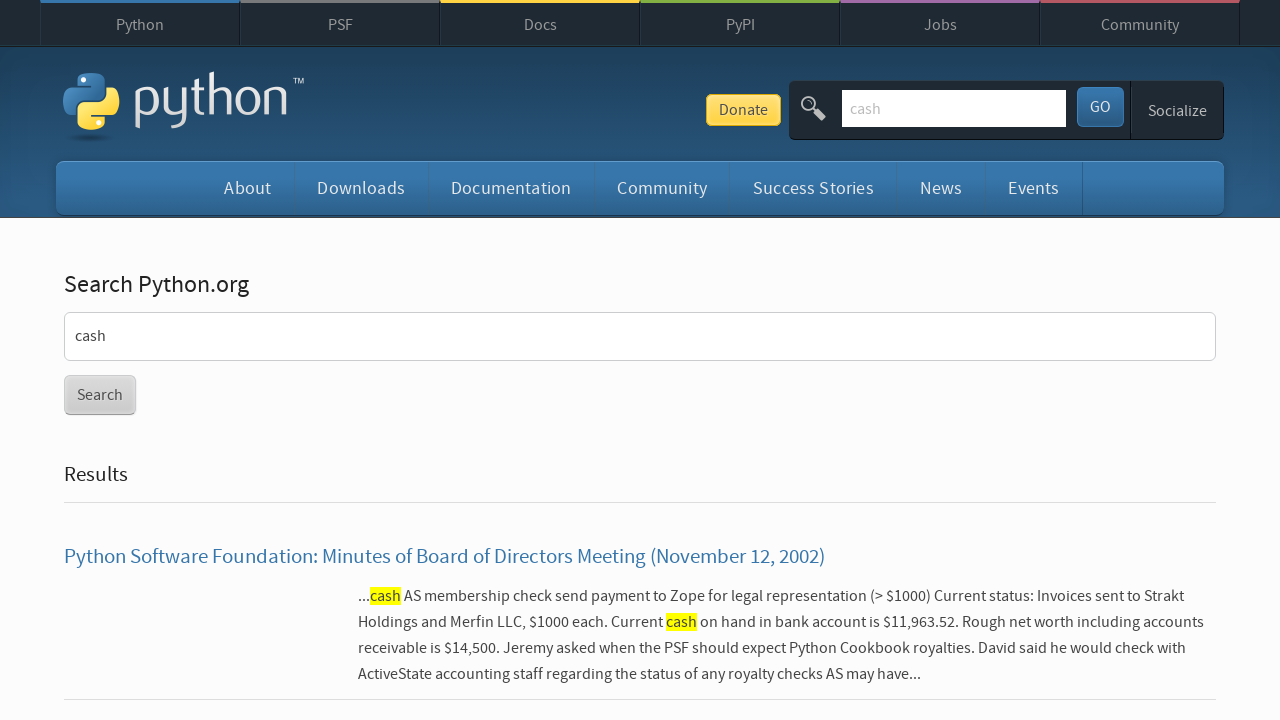

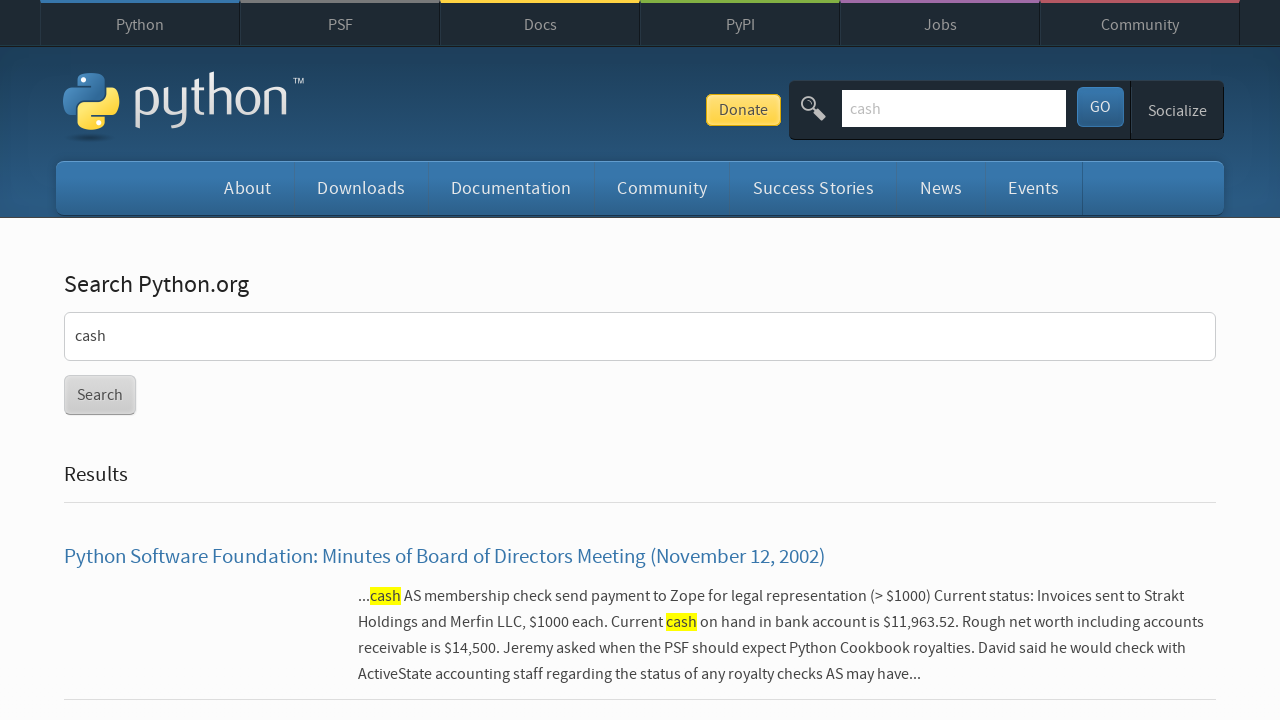